Navigates to the Let's Kode It website and clicks on the Practice link to access practice exercises

Starting URL: http://www.letskodeit.com/

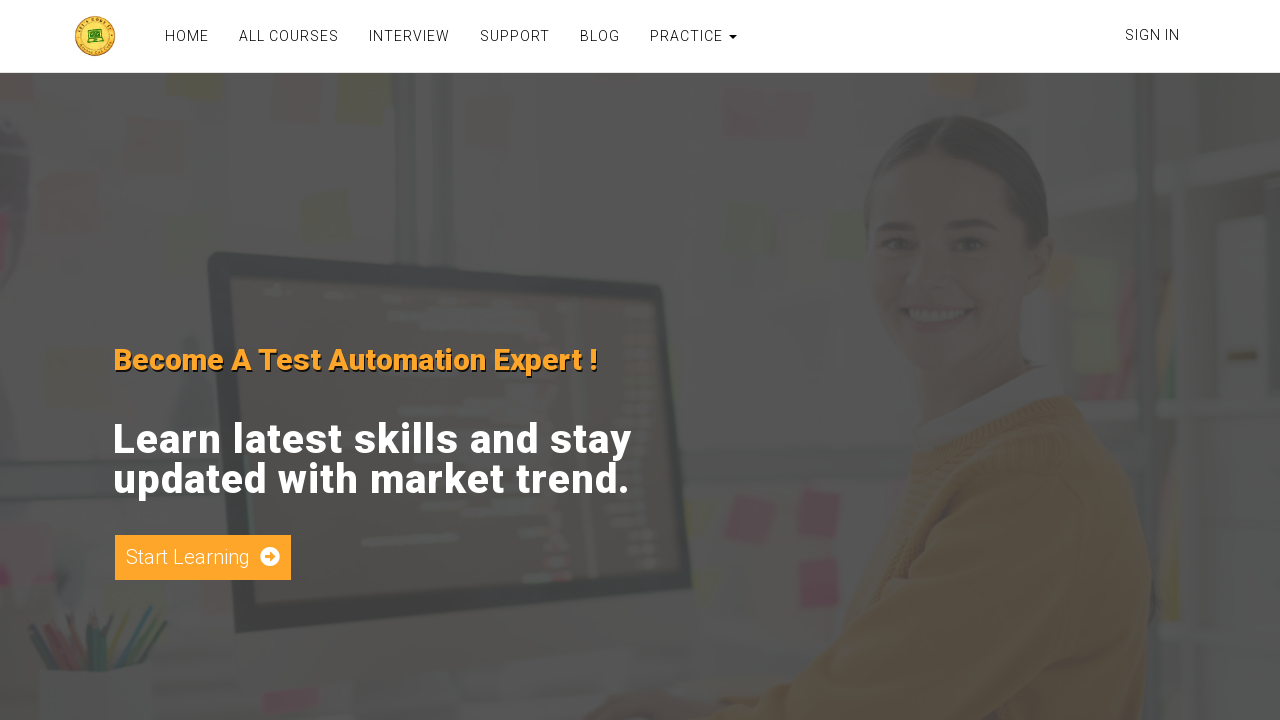

Clicked on the Practice link to access practice exercises at (688, 36) on a:text('Practice')
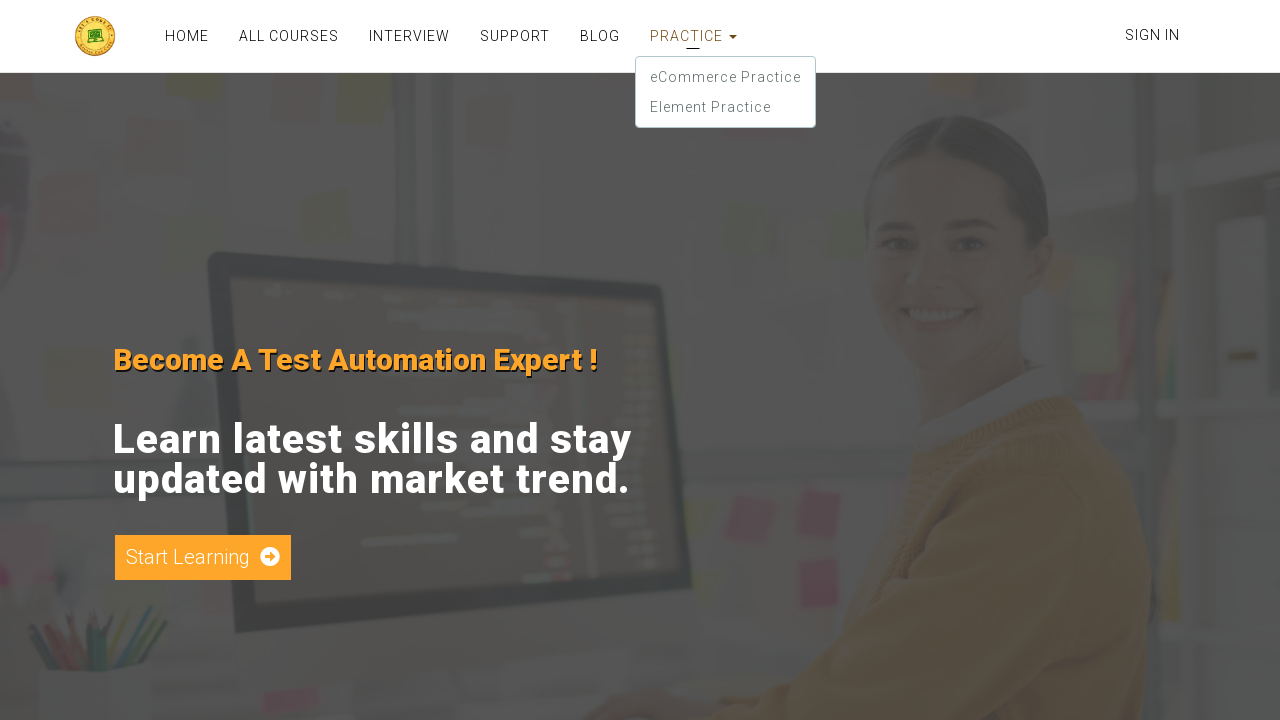

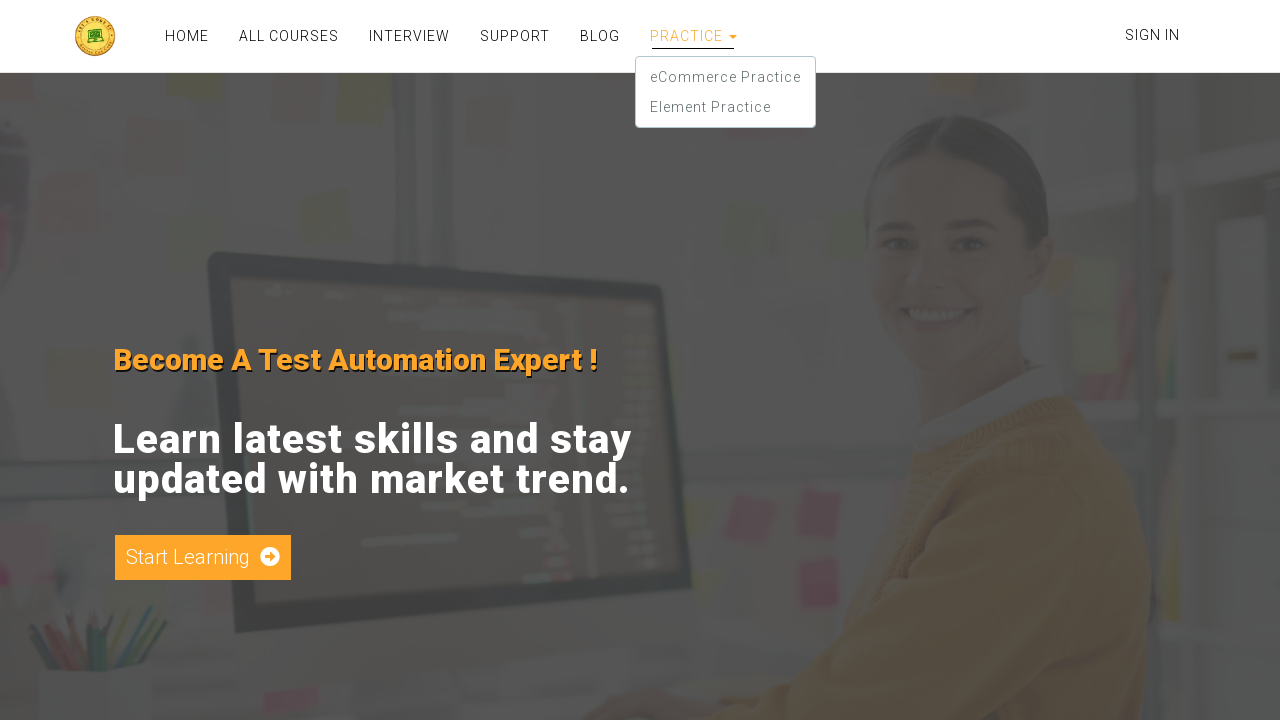